Navigates to a price tracking page and waits for it to load, then verifies the page title is accessible.

Starting URL: https://www.recepkaramanli.com/fiyat-takip

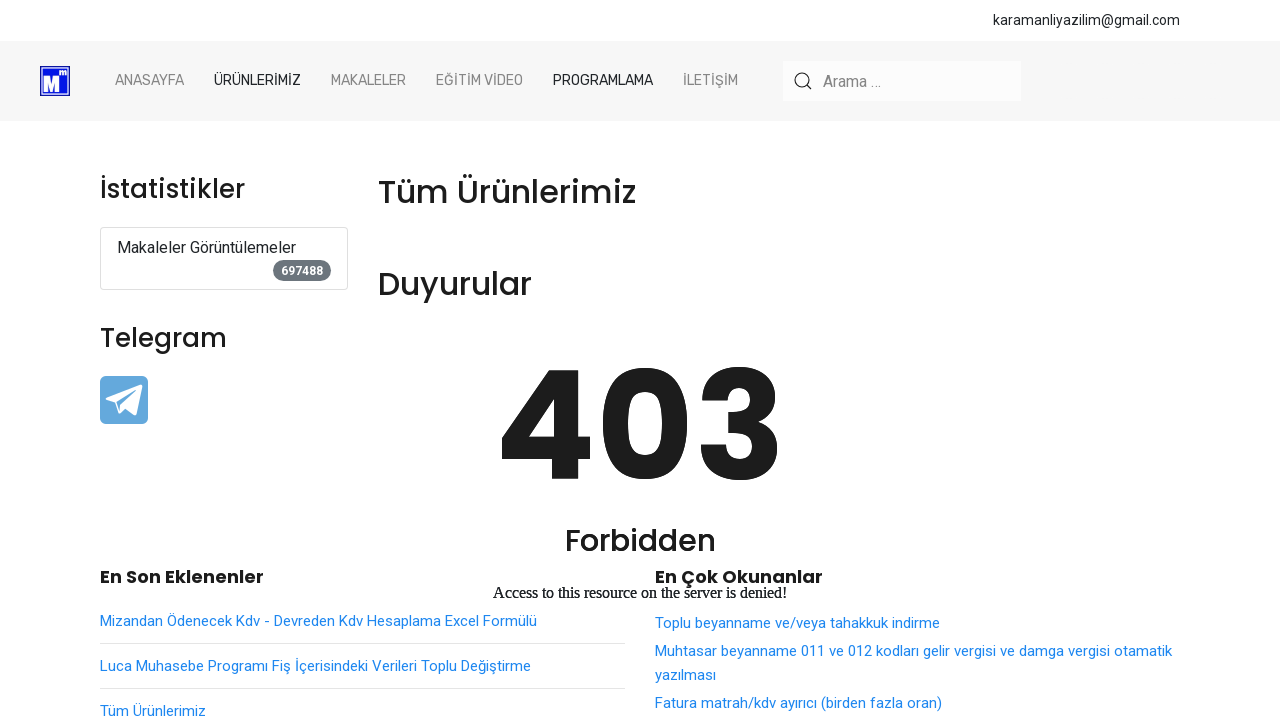

Navigated to price tracking page at https://www.recepkaramanli.com/fiyat-takip
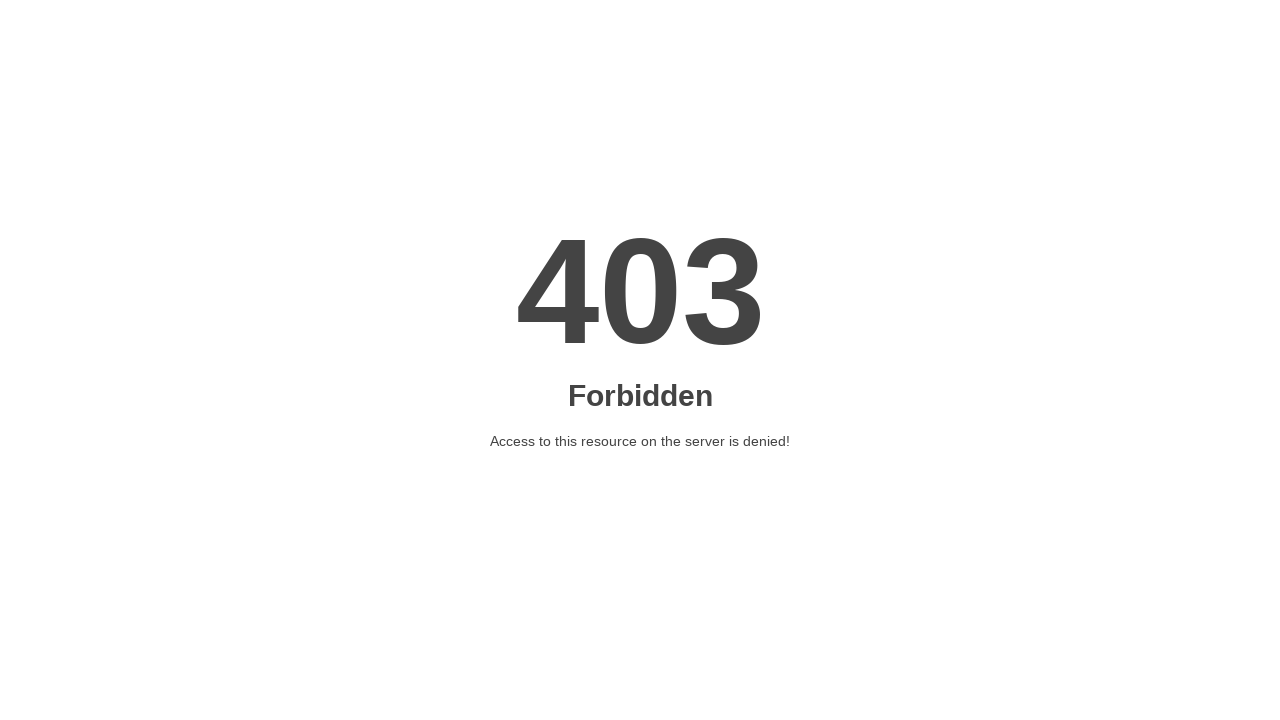

Waited for page to reach networkidle load state
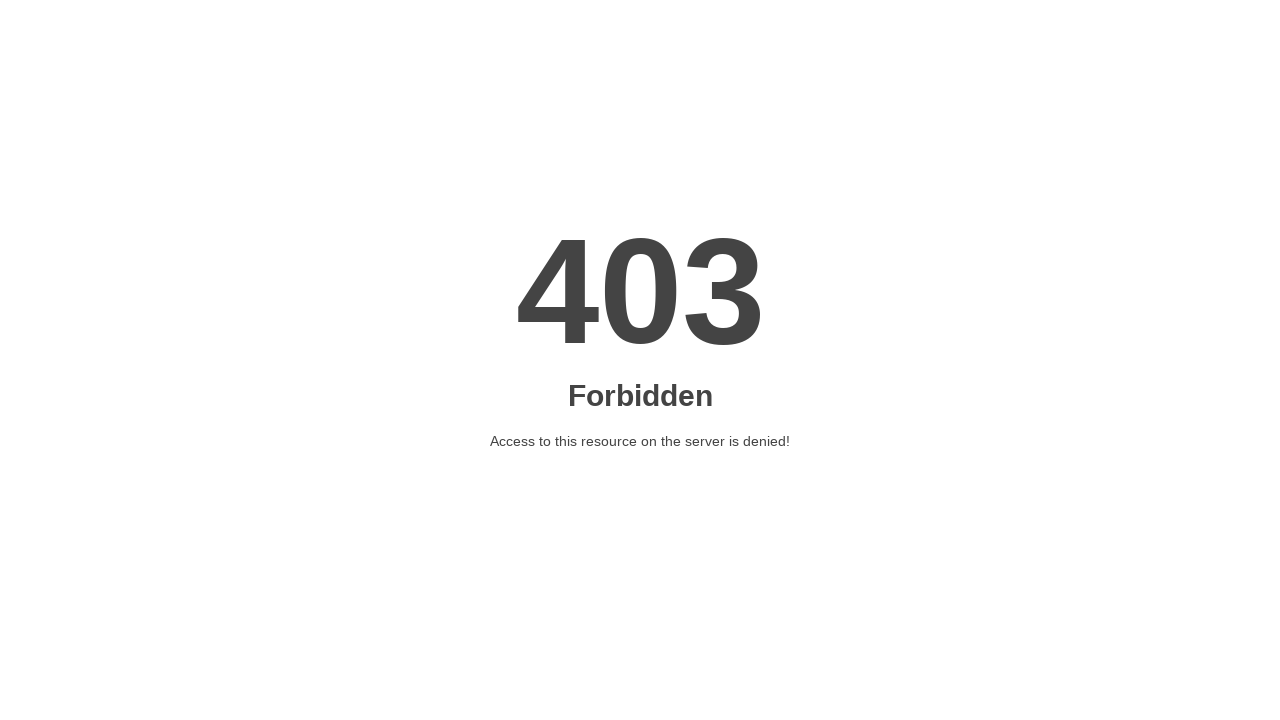

Retrieved page title: '403 Forbidden'
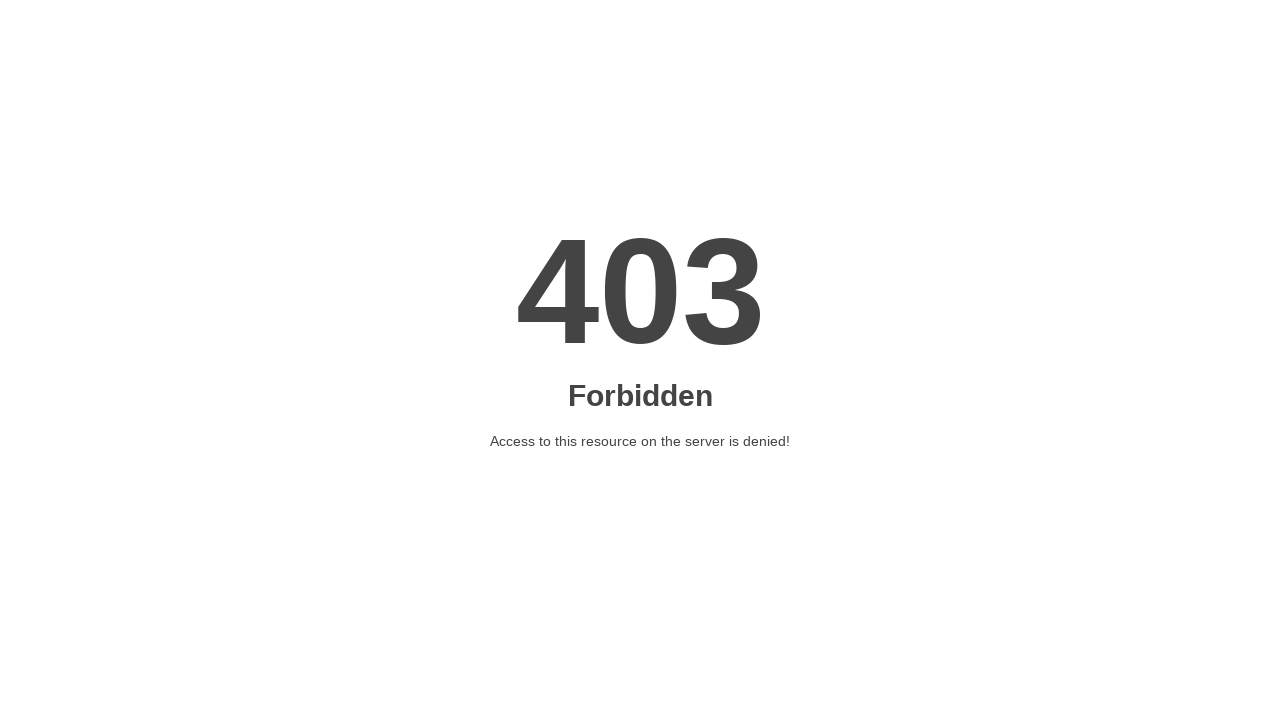

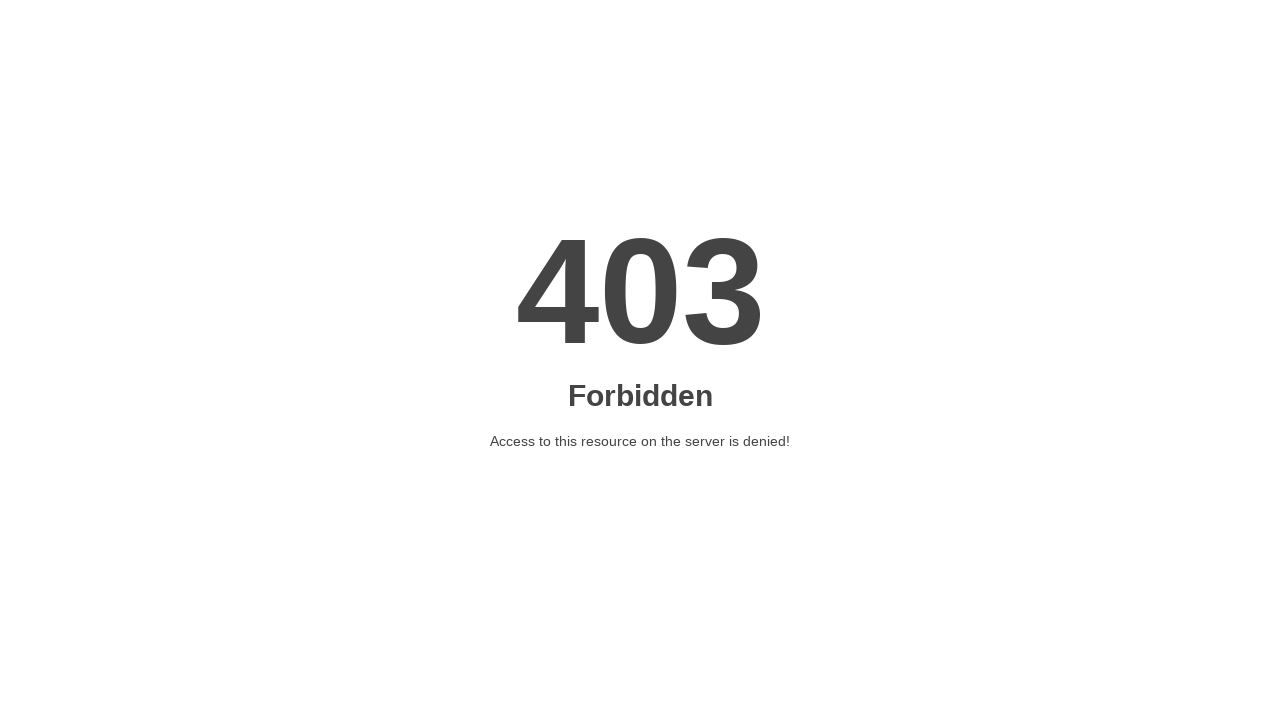